Tests checkbox and radio button interactions on a practice automation page by clicking all checkboxes, then unchecking the first one, and clicking all radio buttons followed by re-selecting the second one.

Starting URL: https://rahulshettyacademy.com/AutomationPractice/

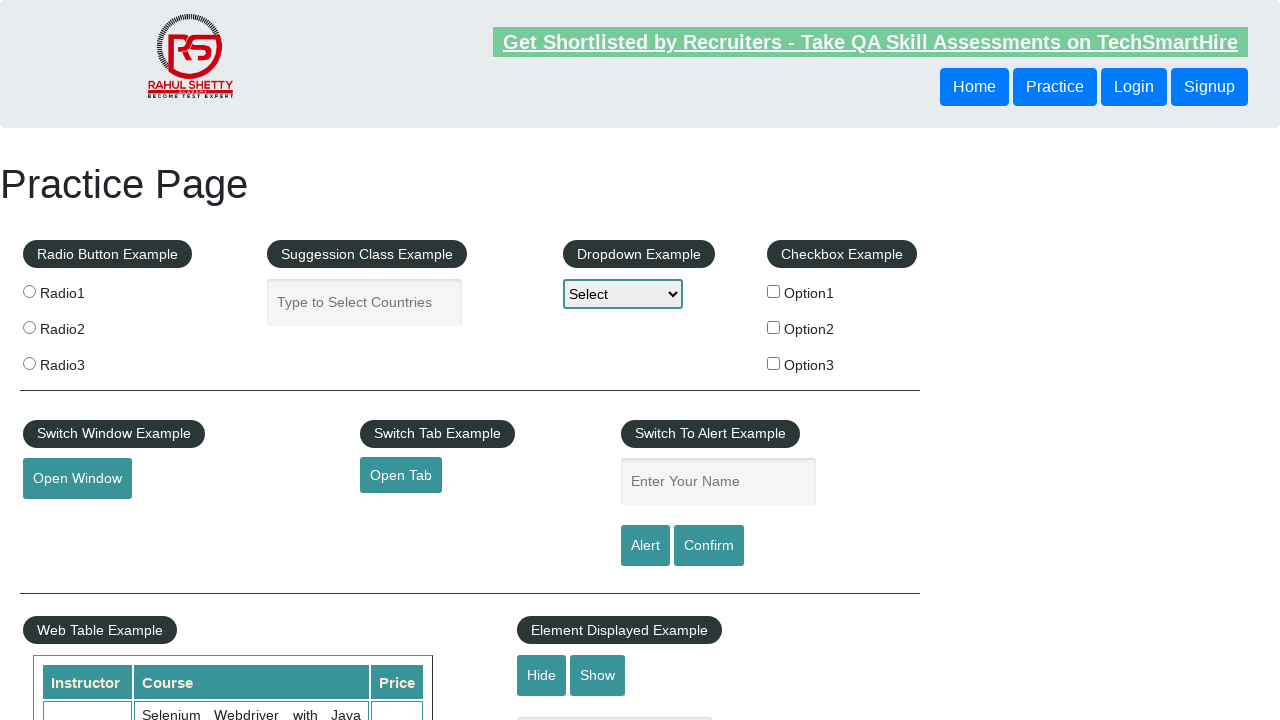

Located all checkboxes in the checkbox example section
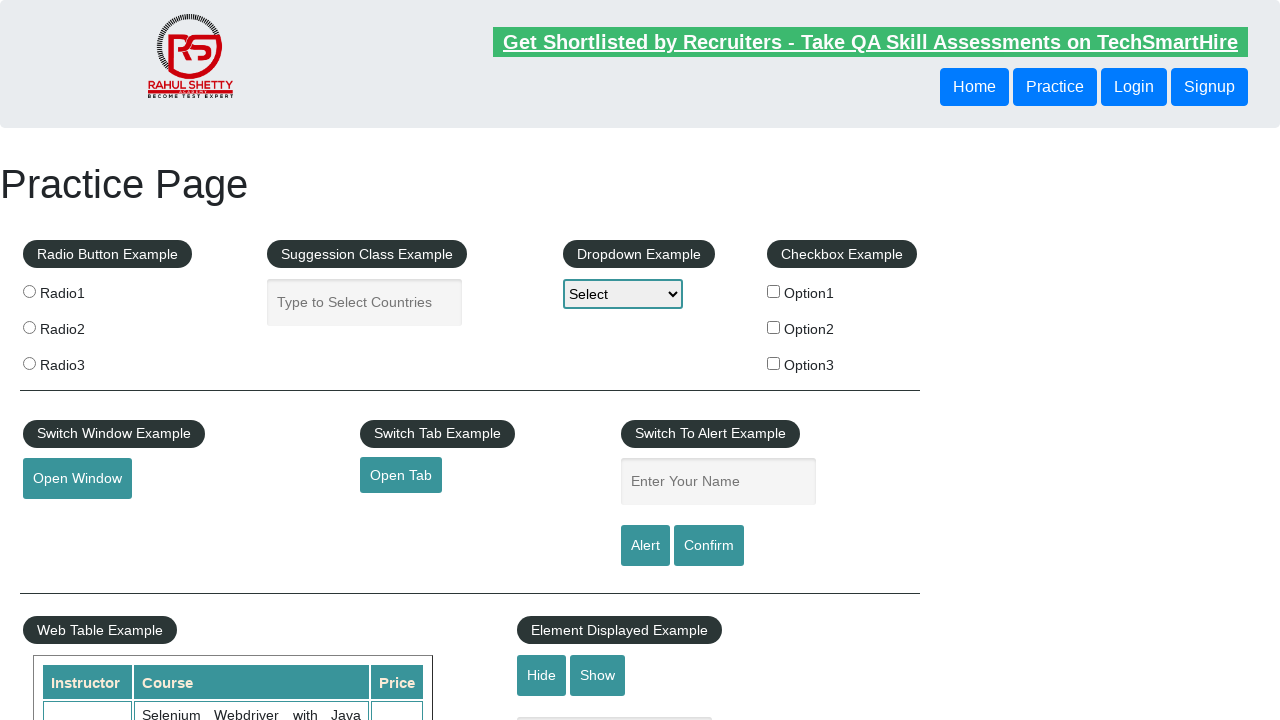

Clicked a checkbox at (774, 291) on xpath=//div[@id='checkbox-example']//input >> nth=0
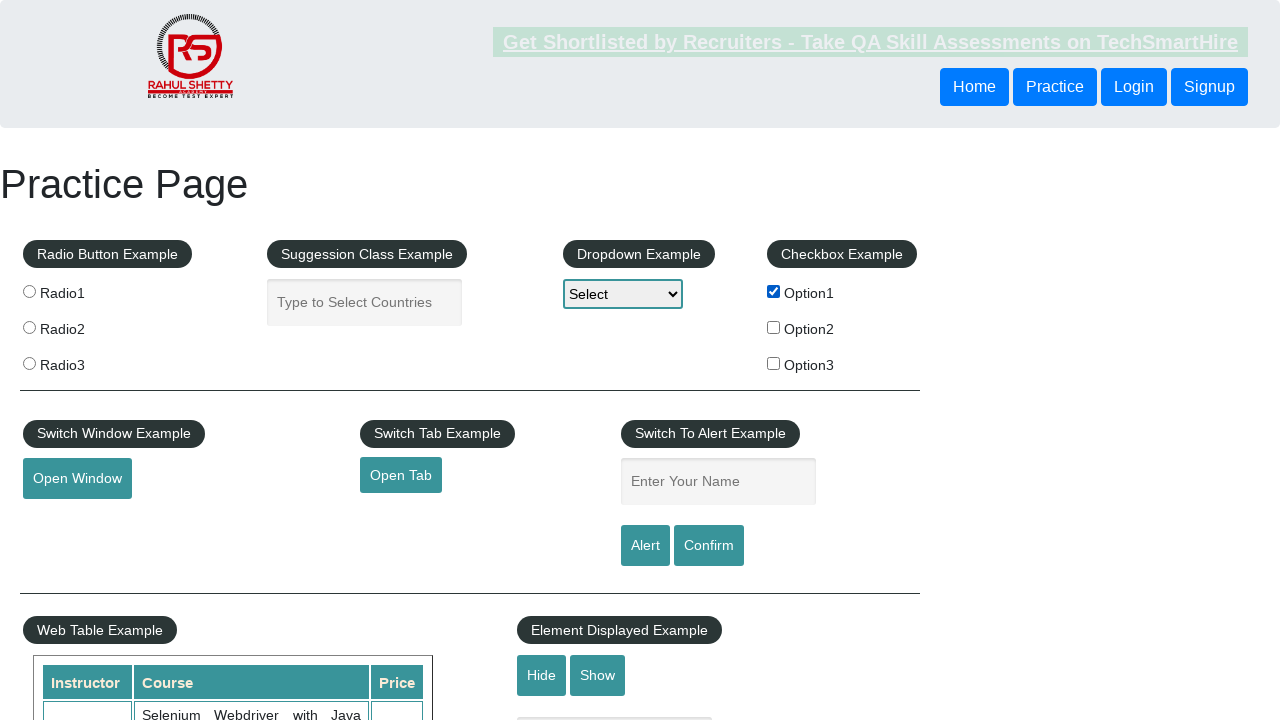

Waited 1 second after checkbox click
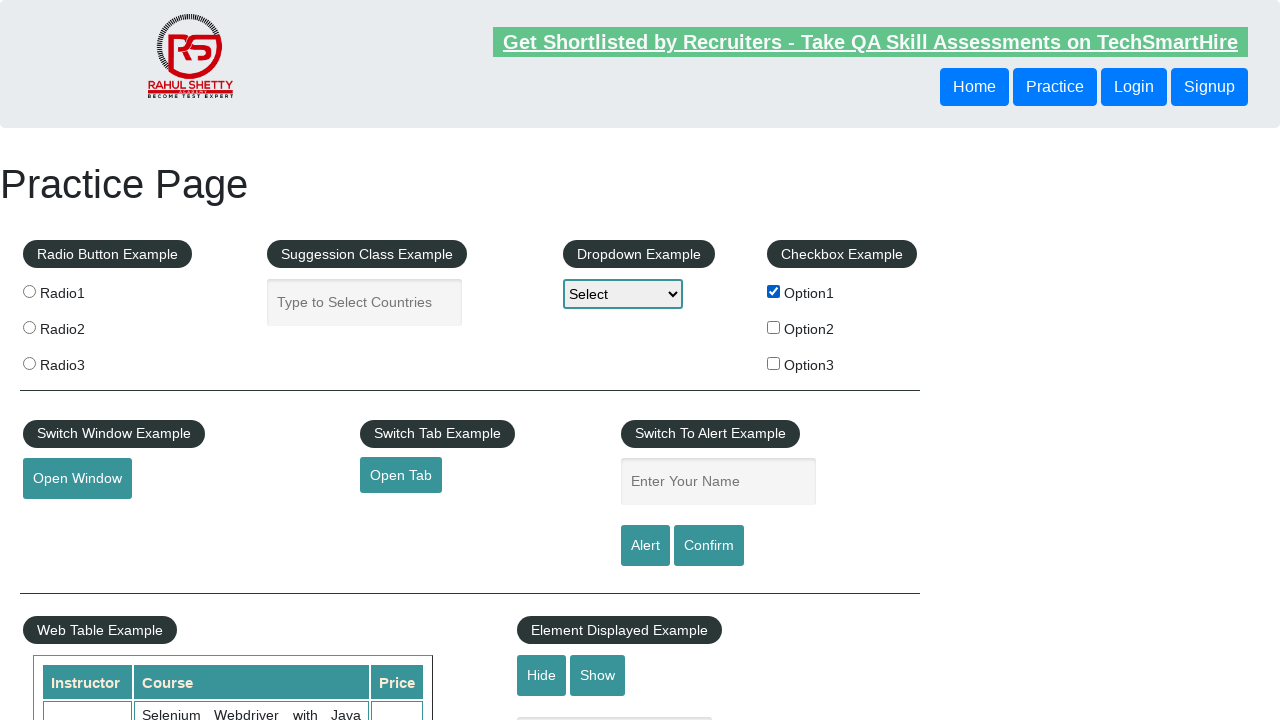

Clicked a checkbox at (774, 327) on xpath=//div[@id='checkbox-example']//input >> nth=1
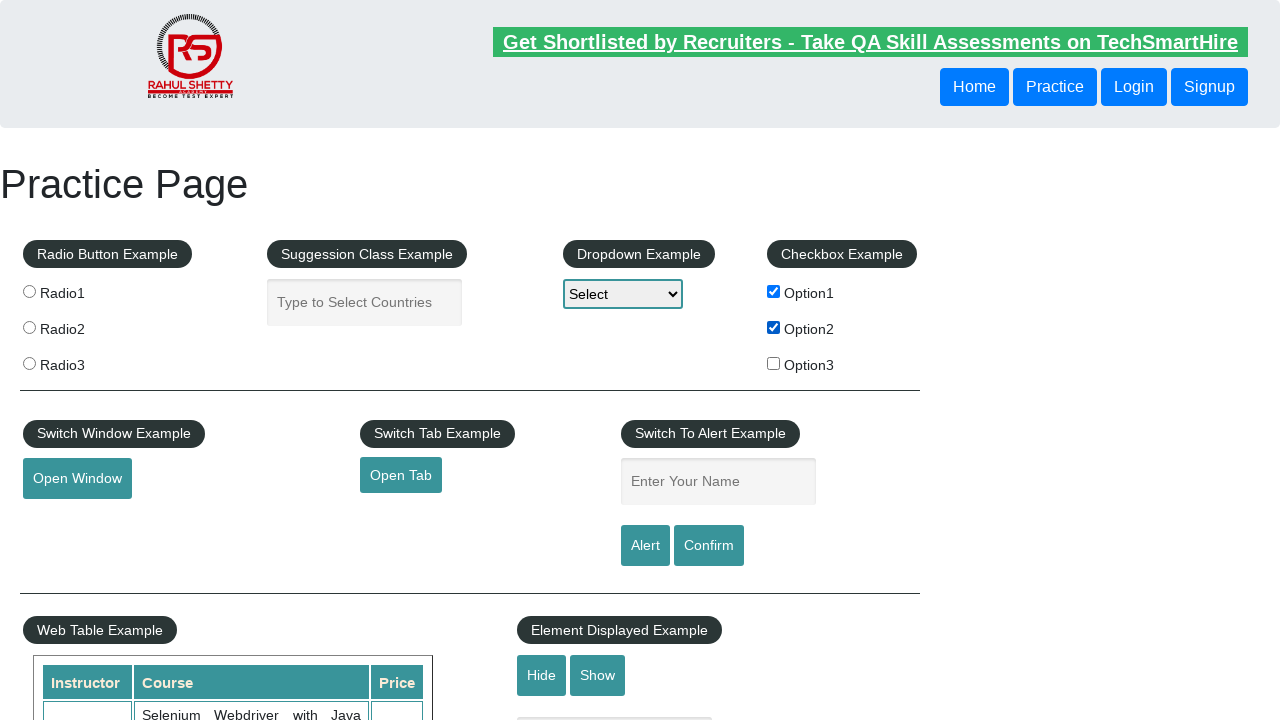

Waited 1 second after checkbox click
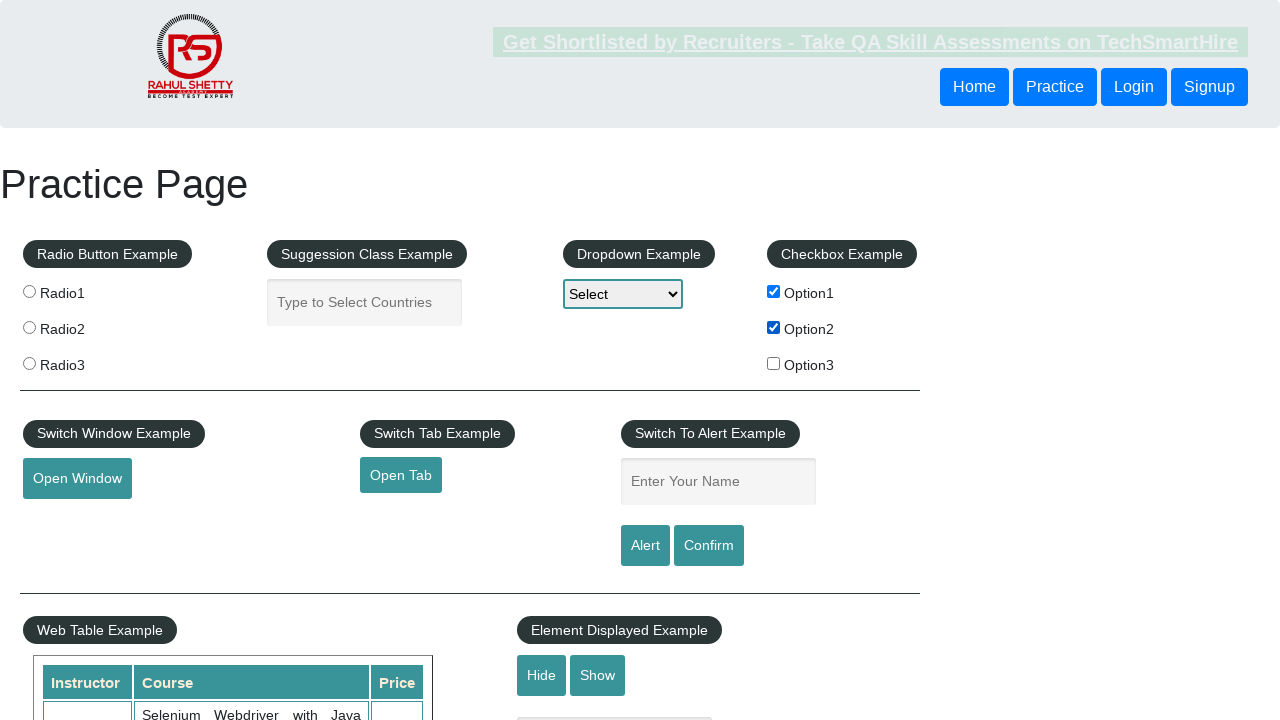

Clicked a checkbox at (774, 363) on xpath=//div[@id='checkbox-example']//input >> nth=2
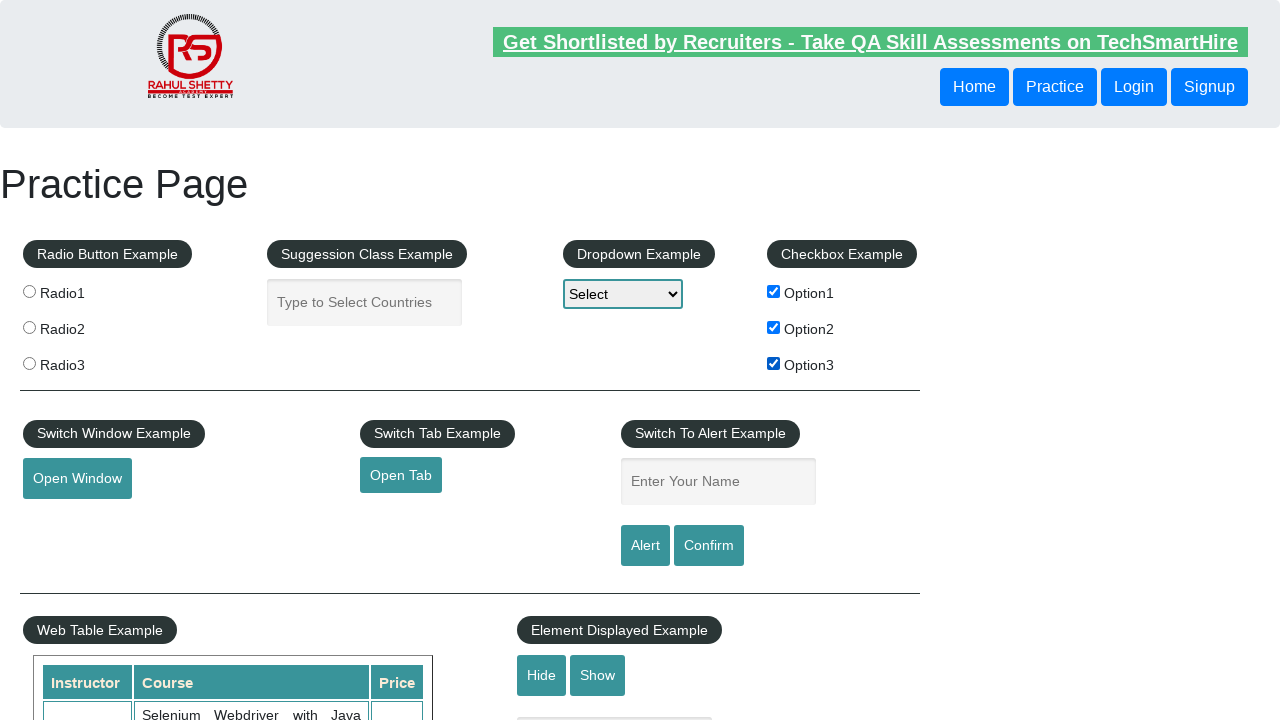

Waited 1 second after checkbox click
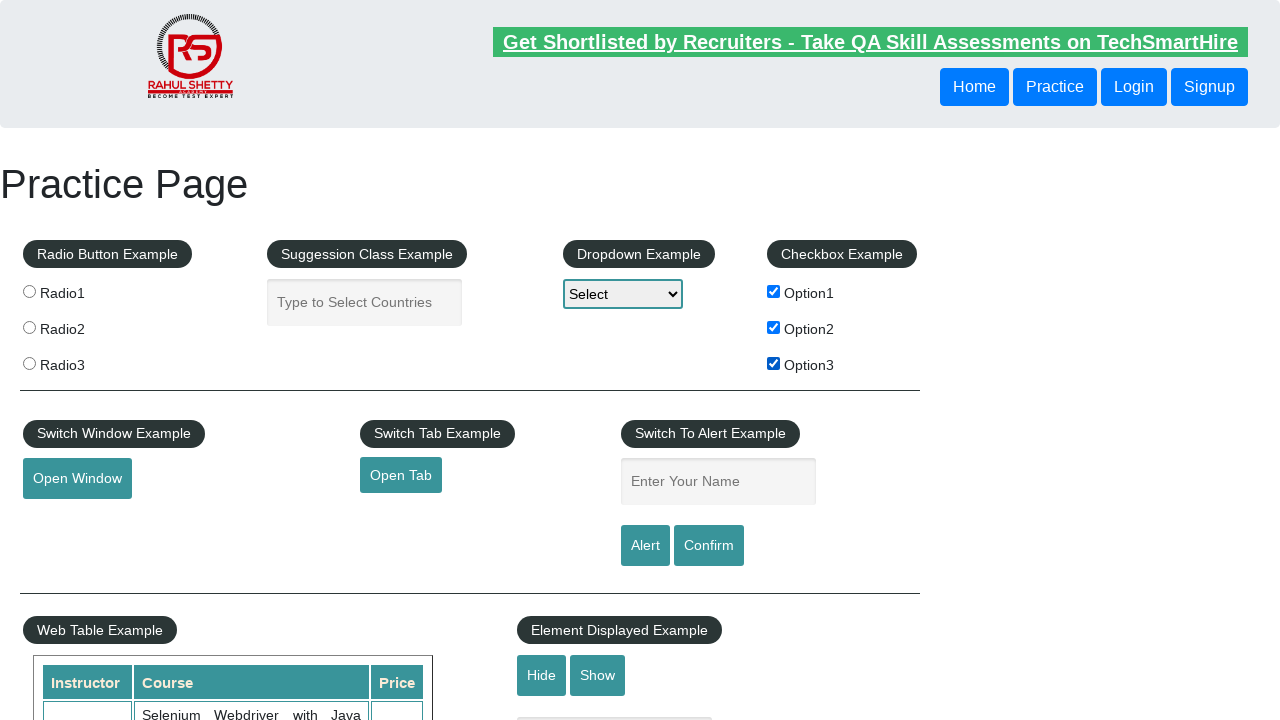

Unchecked the first checkbox at (774, 291) on xpath=//div[@id='checkbox-example']//input >> nth=0
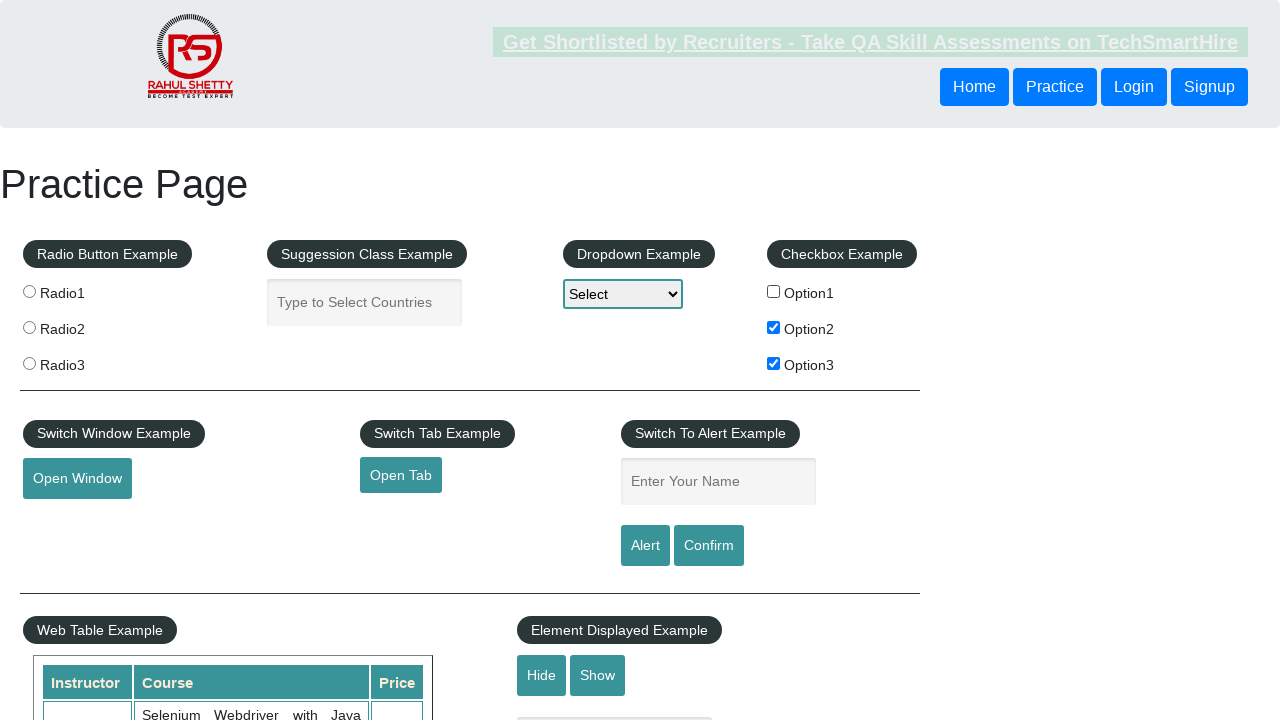

Waited 1 second after unchecking first checkbox
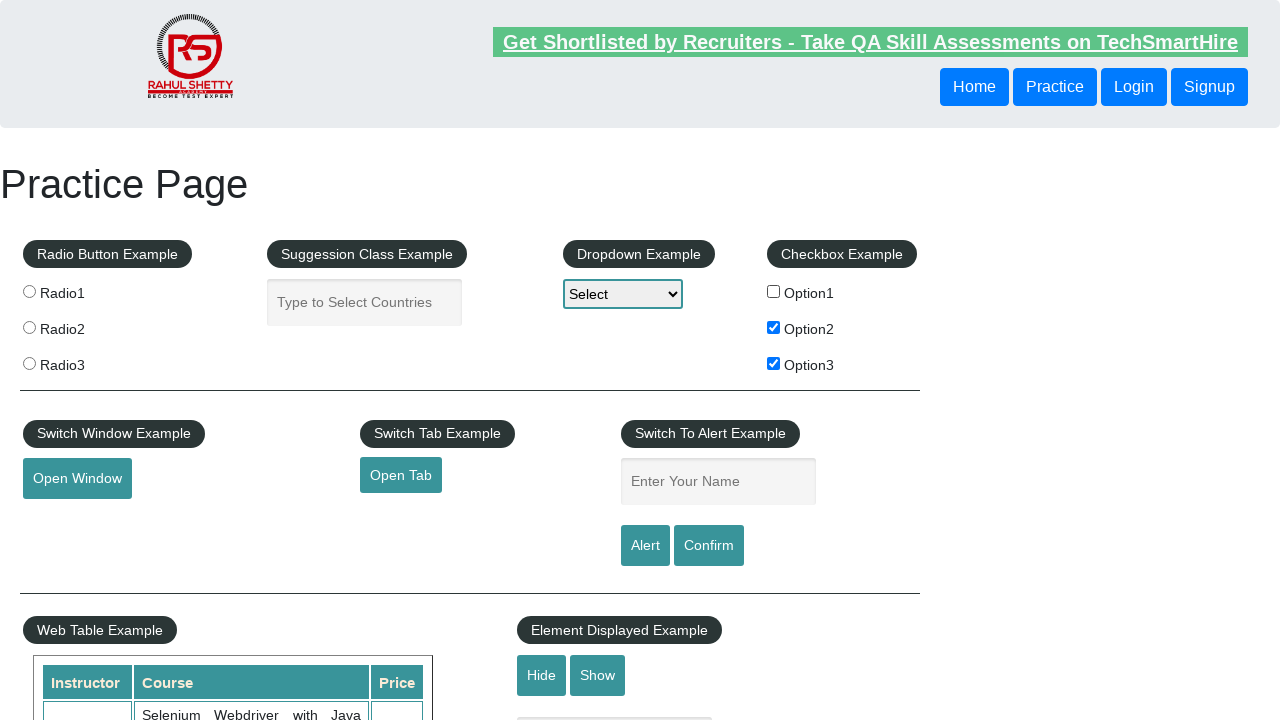

Located all radio buttons in the radio button example section
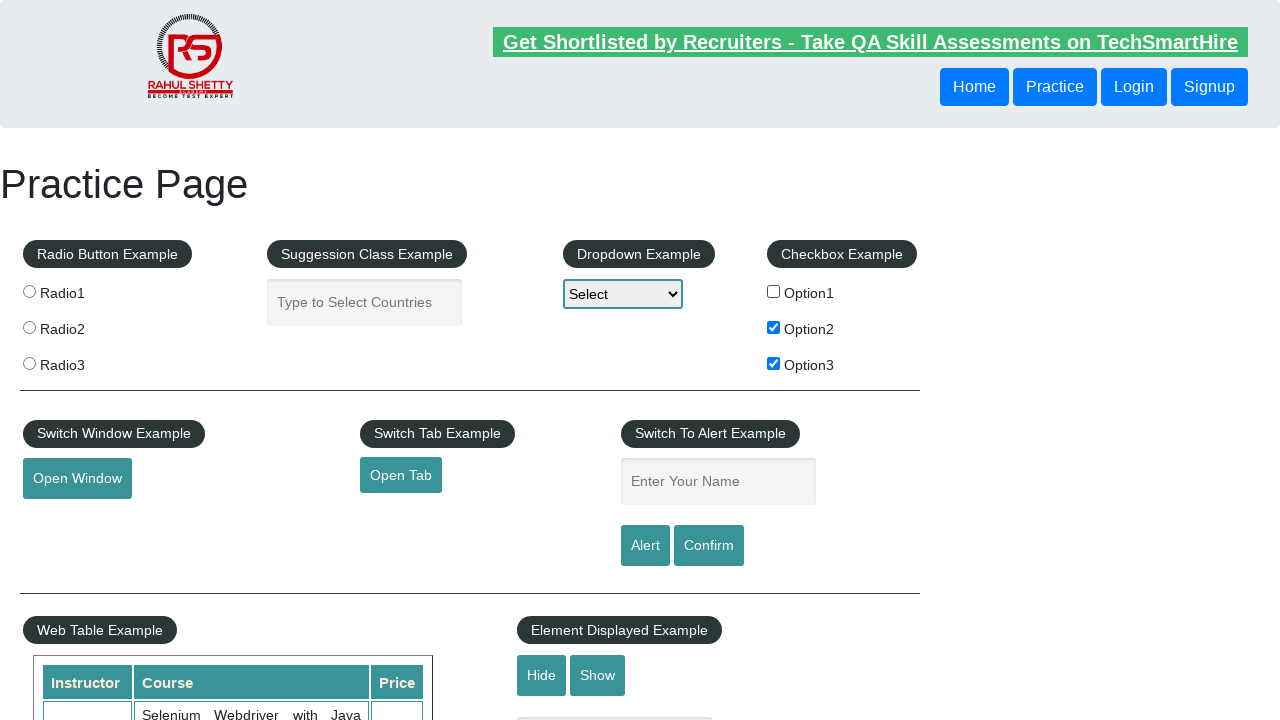

Clicked a radio button at (29, 291) on xpath=//div[@id='radio-btn-example']//input >> nth=0
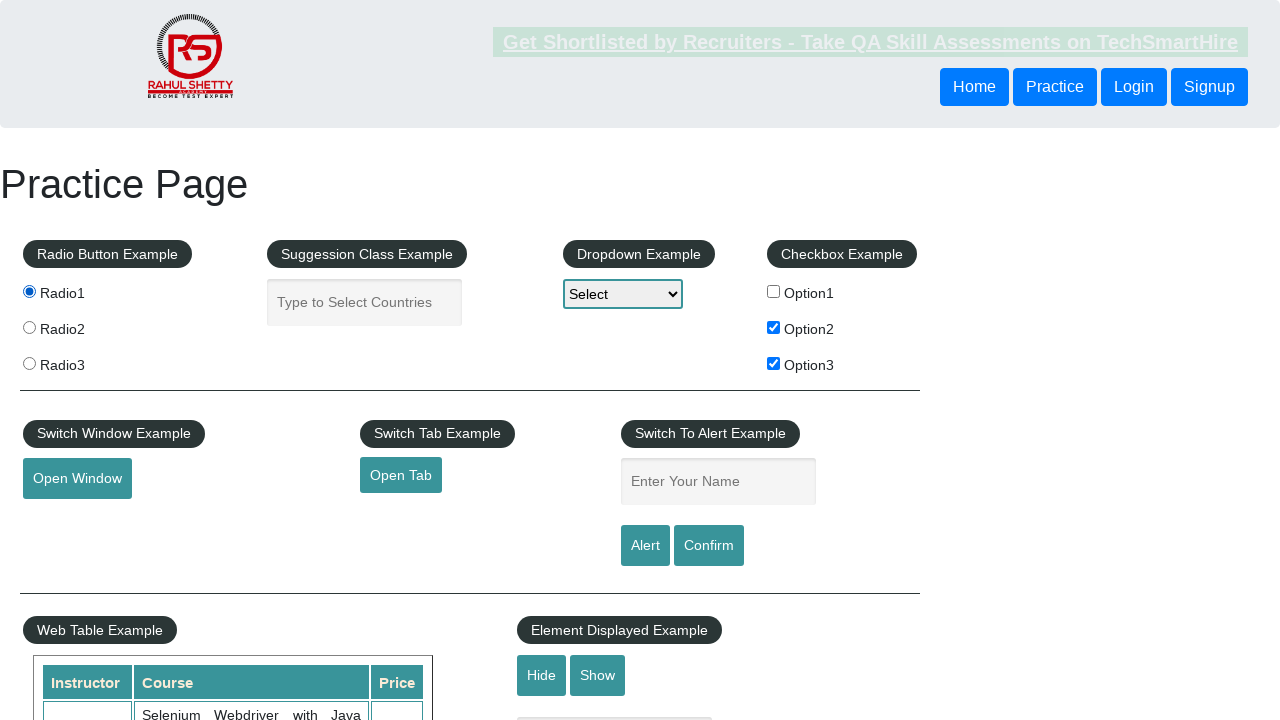

Waited 1 second after radio button click
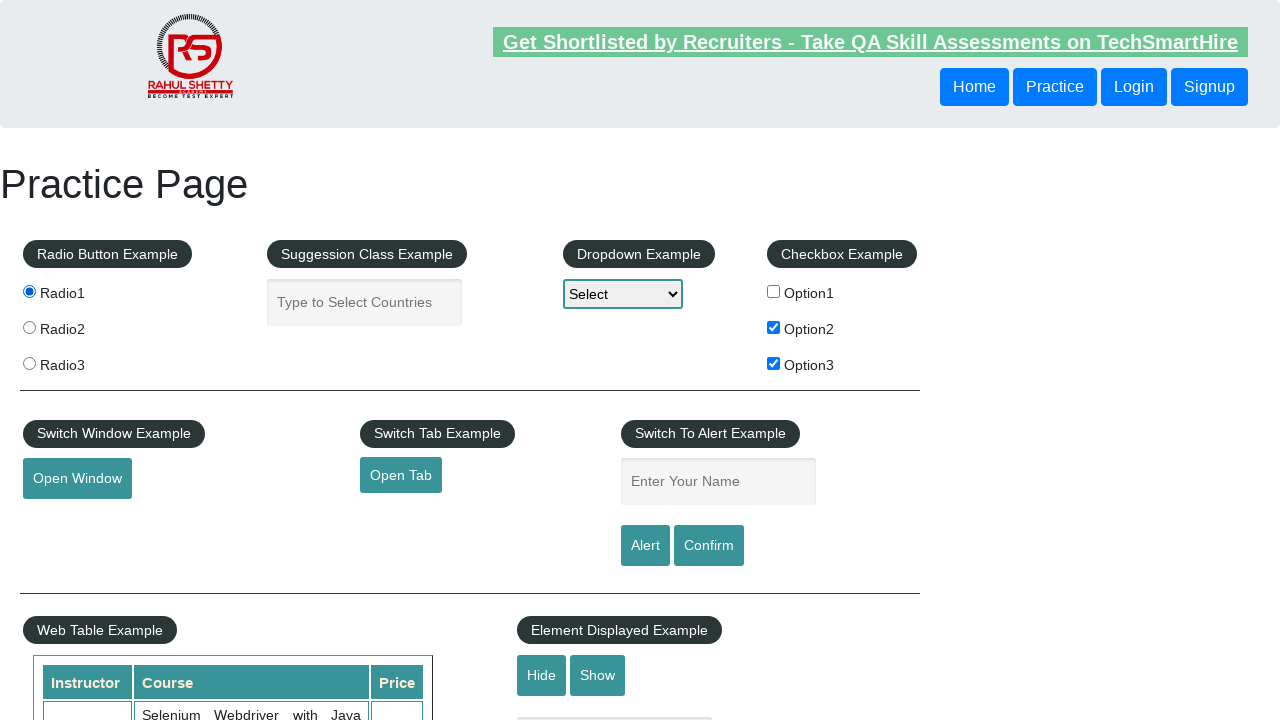

Clicked a radio button at (29, 327) on xpath=//div[@id='radio-btn-example']//input >> nth=1
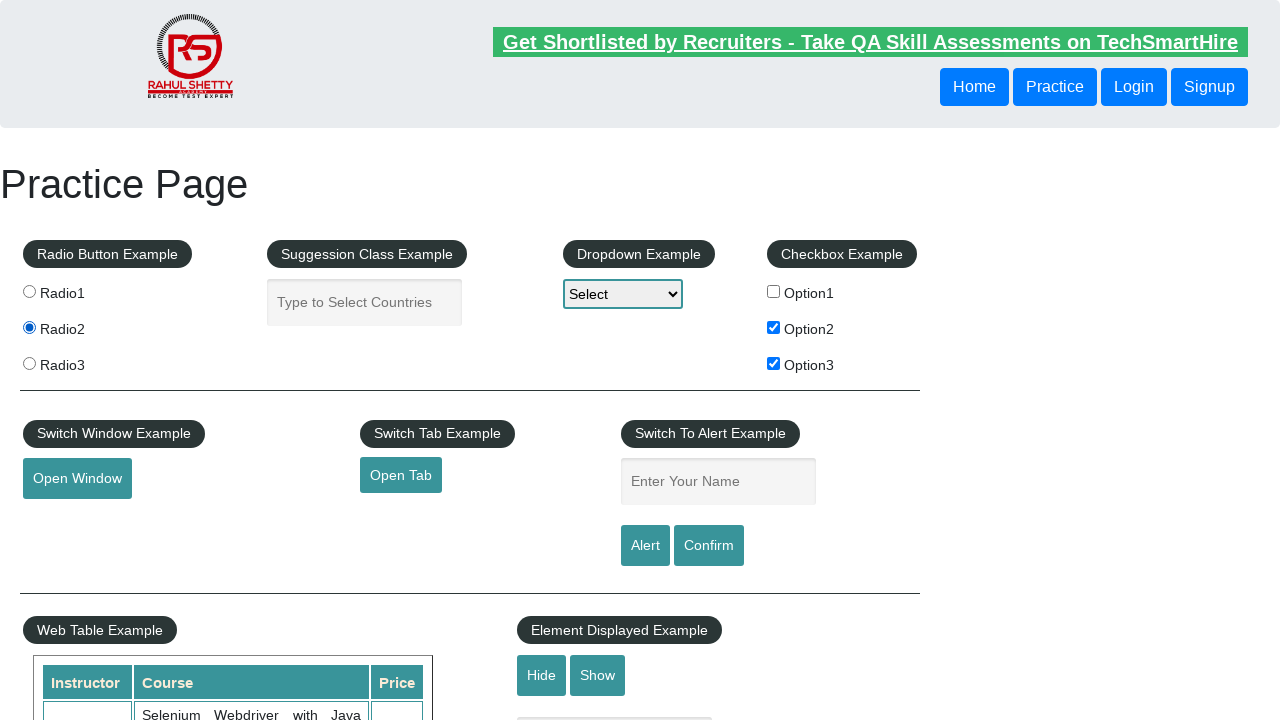

Waited 1 second after radio button click
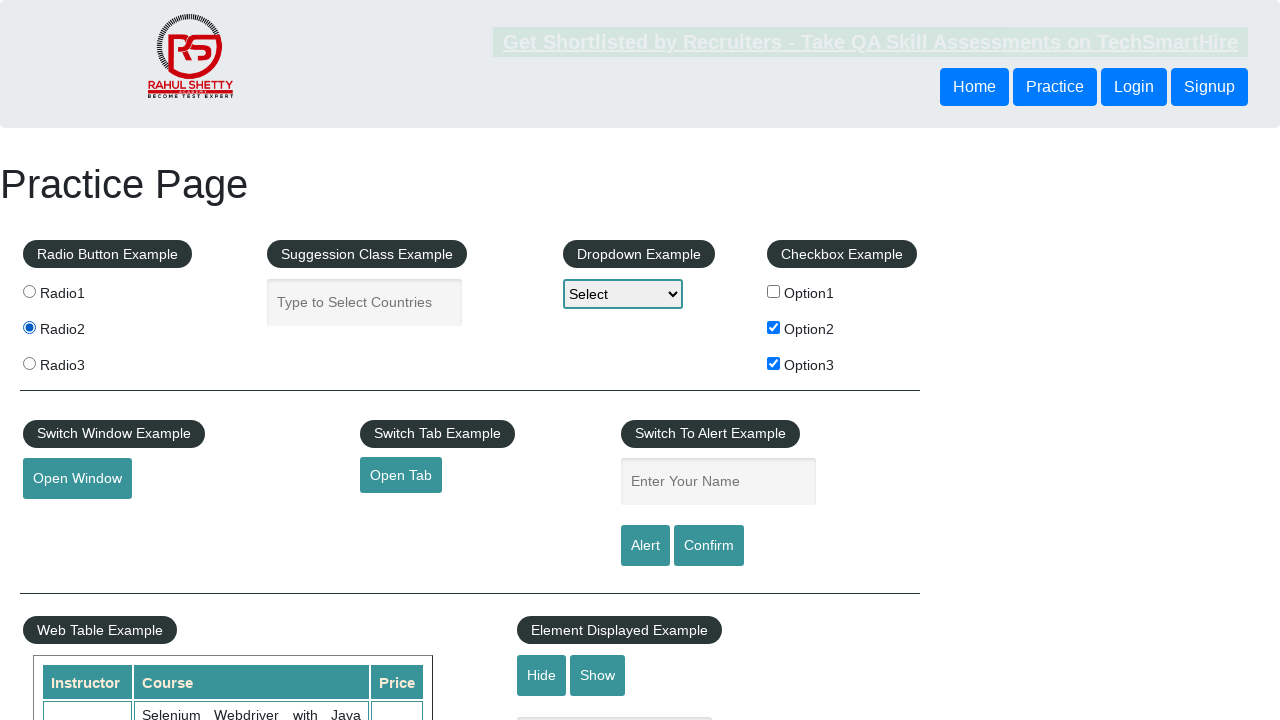

Clicked a radio button at (29, 363) on xpath=//div[@id='radio-btn-example']//input >> nth=2
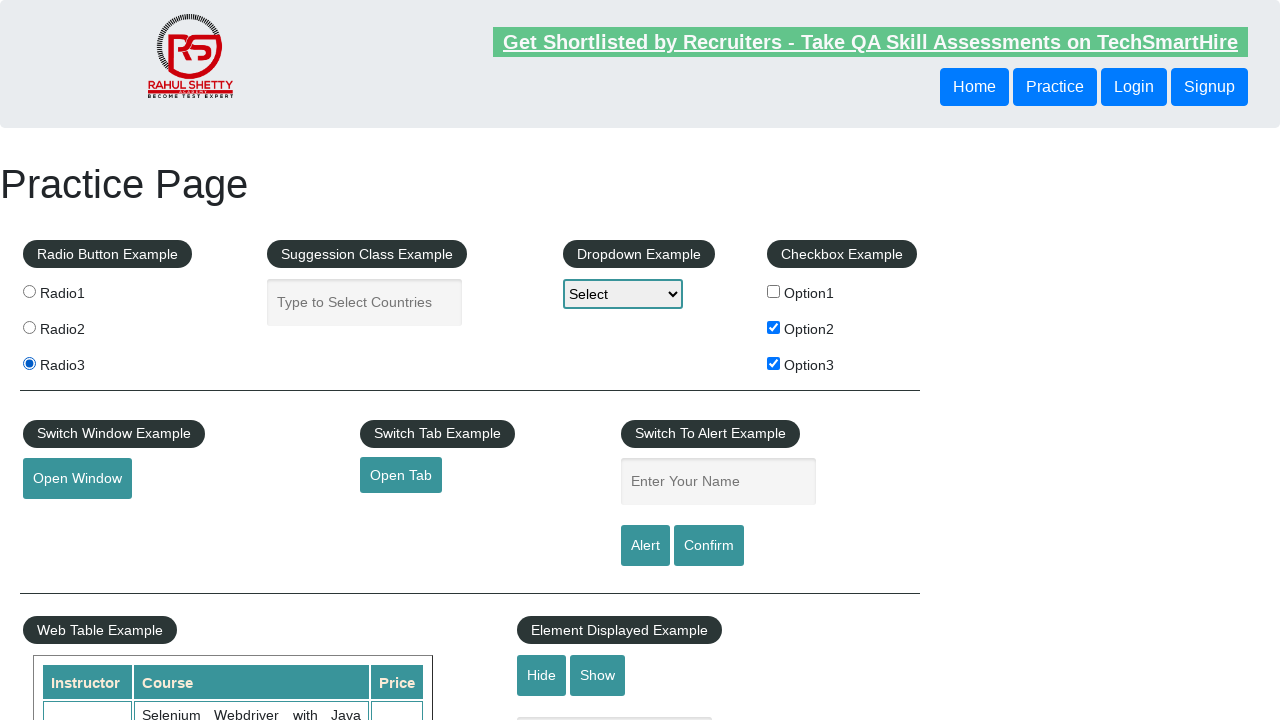

Waited 1 second after radio button click
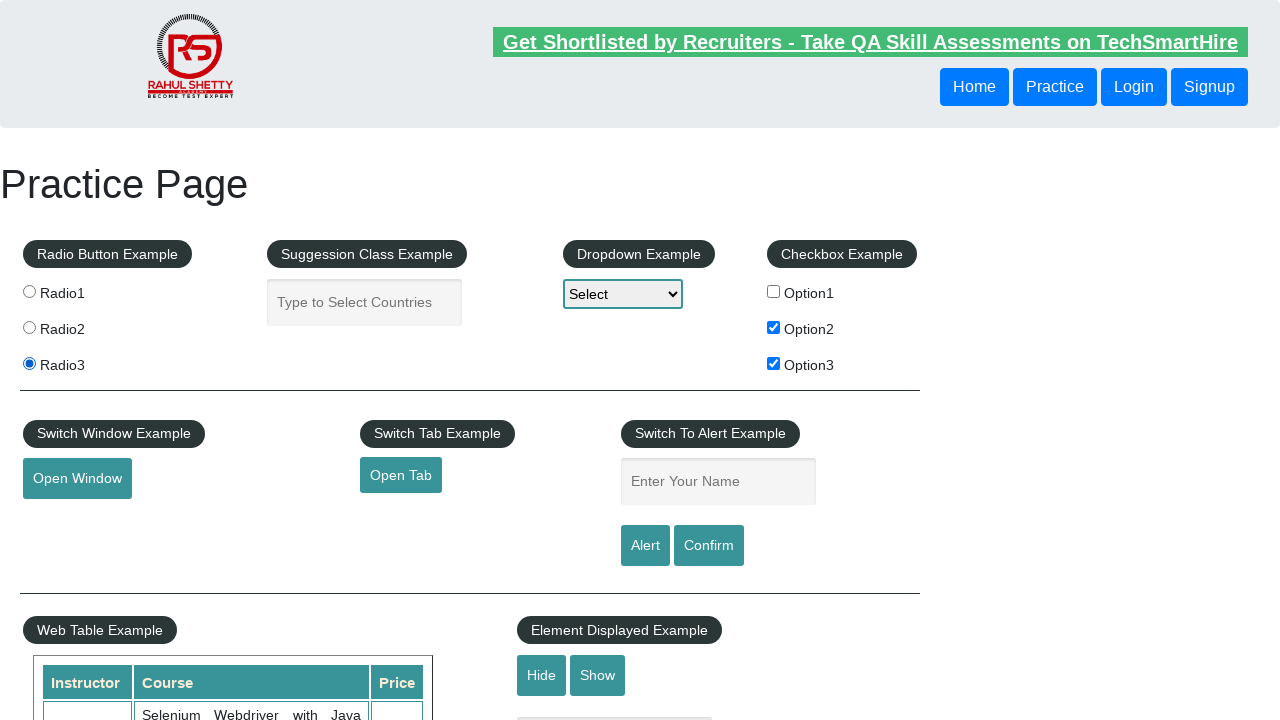

Re-selected the second radio button at (29, 327) on xpath=//div[@id='radio-btn-example']//input >> nth=1
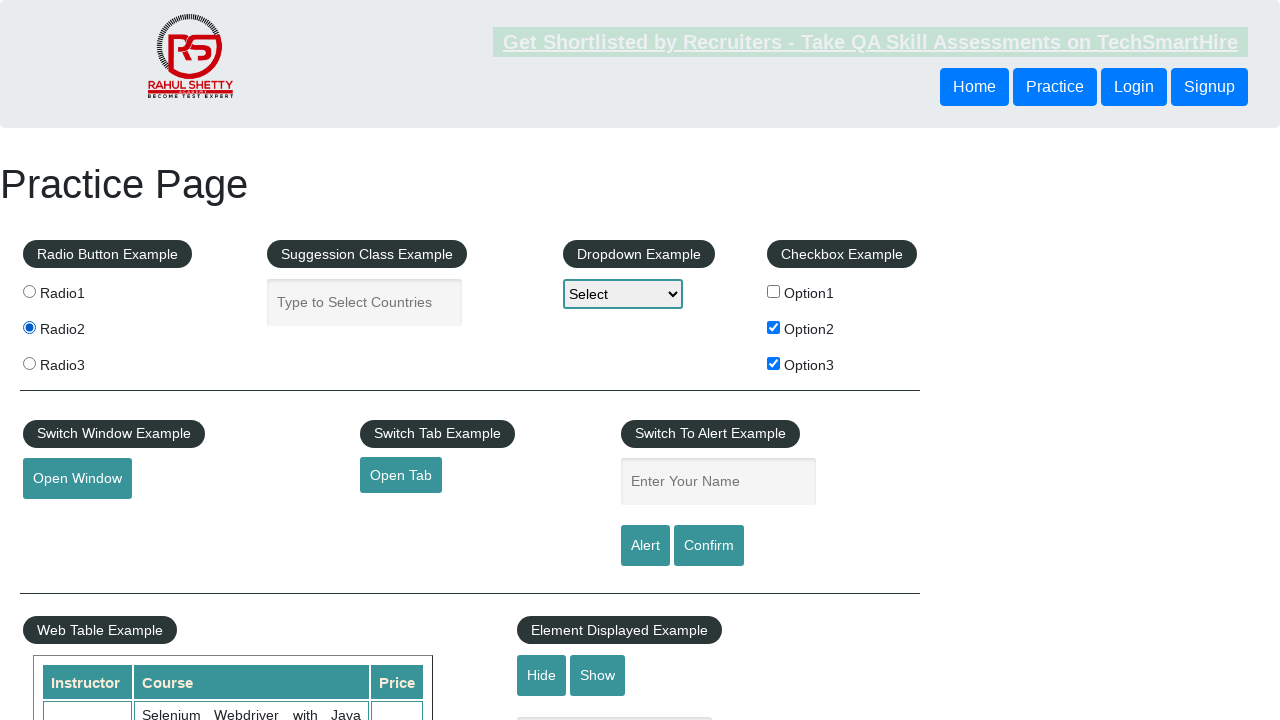

Waited 1 second after re-selecting second radio button
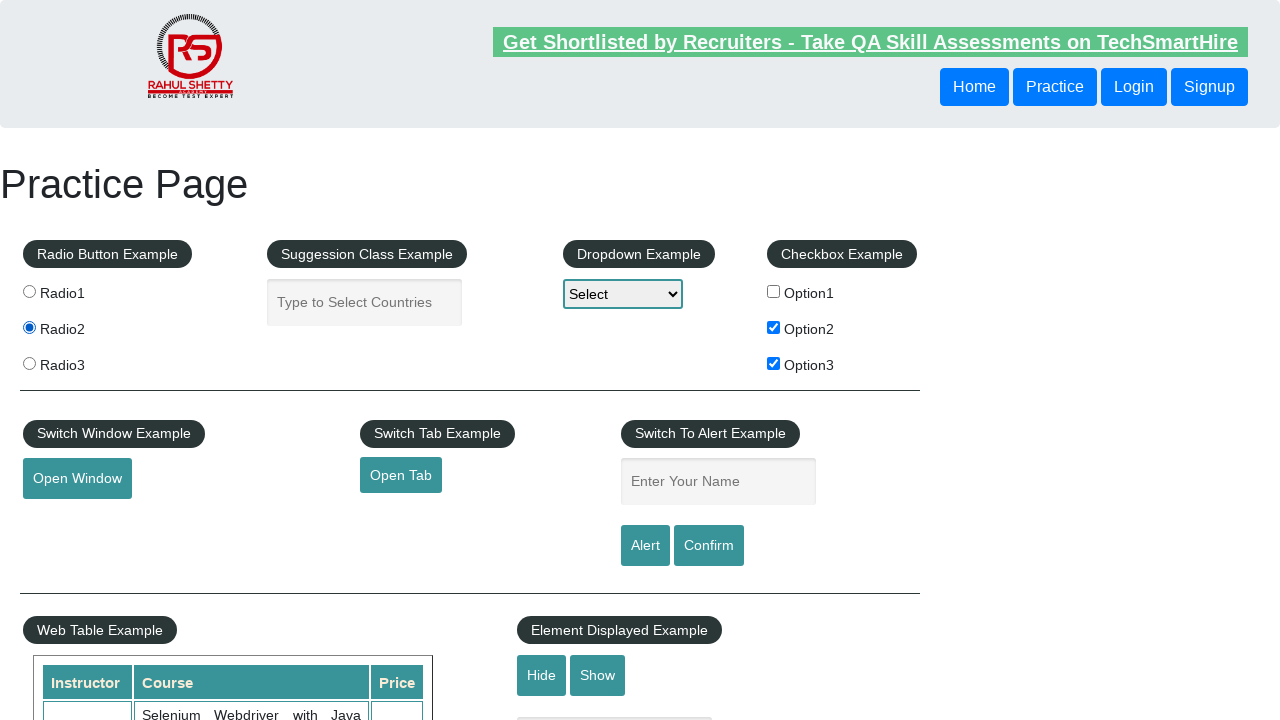

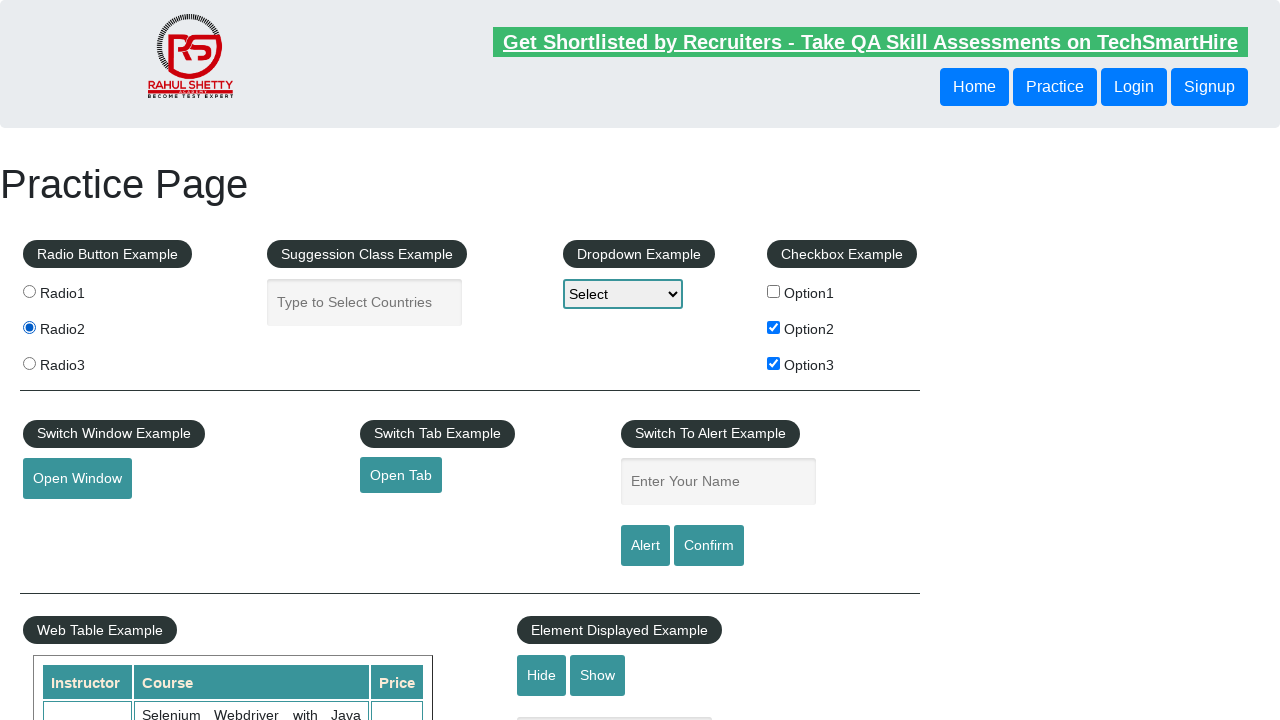